Tests the notification message feature by loading a page that displays either a success or failure notification message, and verifies the message content with retry logic for intermittent results.

Starting URL: http://the-internet.herokuapp.com/notification_message

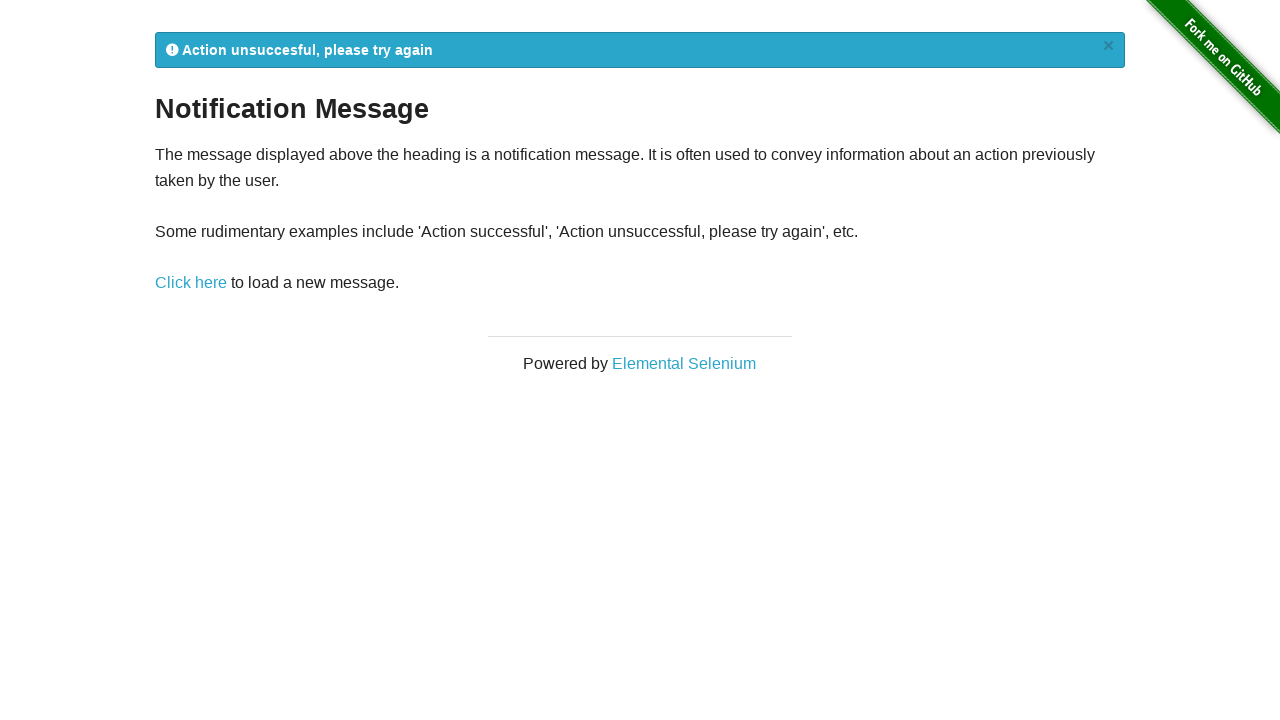

Waited for notification message element to appear
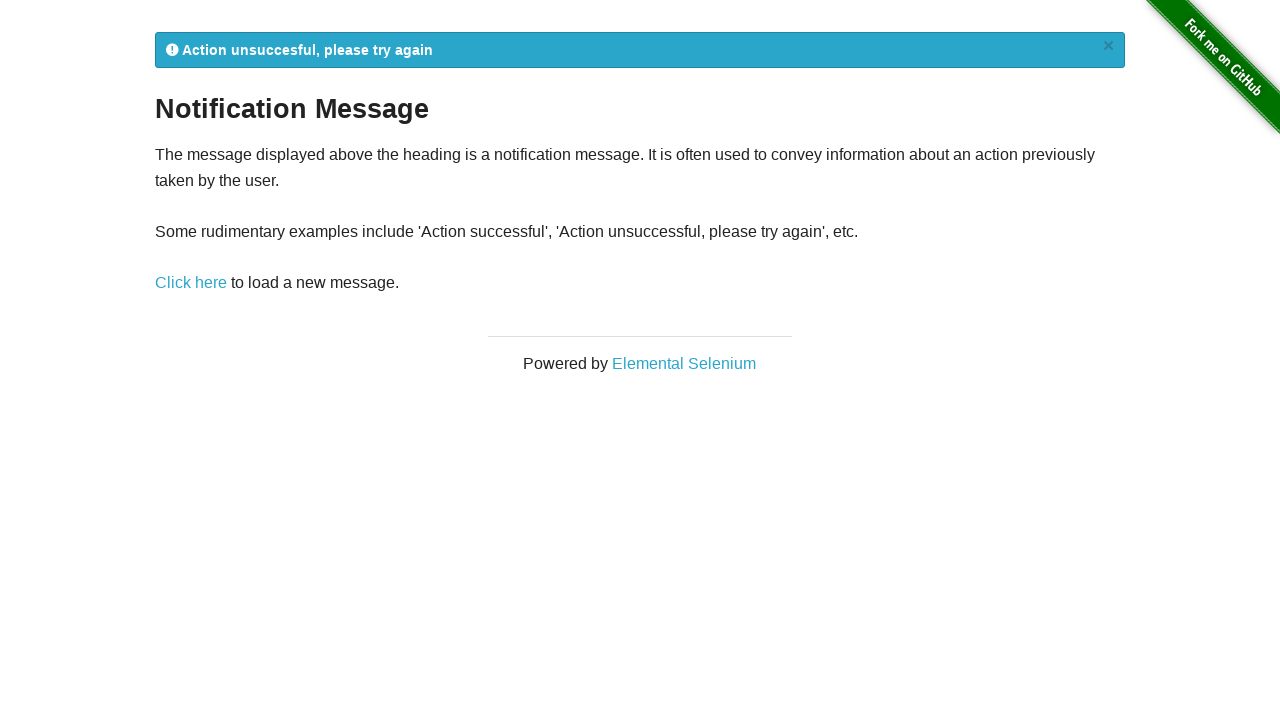

Retrieved notification message text
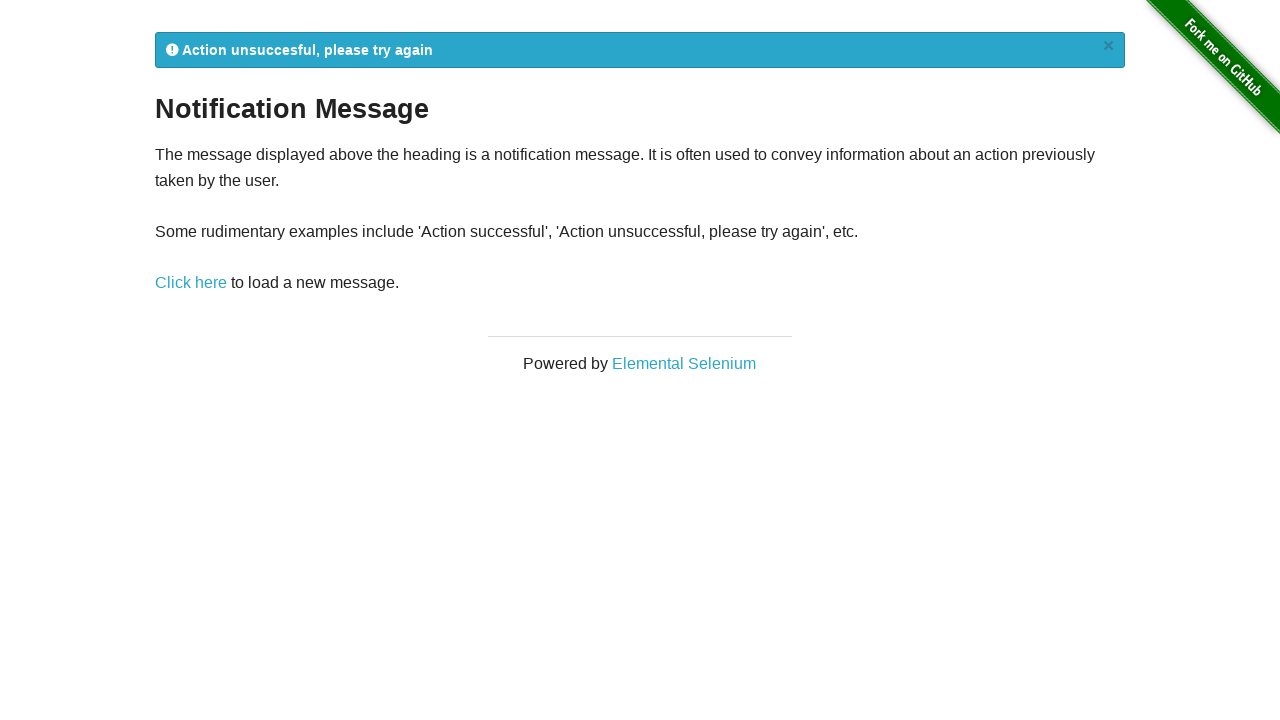

Clicked notification message link to reload (retry attempt 1) at (191, 283) on a[href='/notification_message']
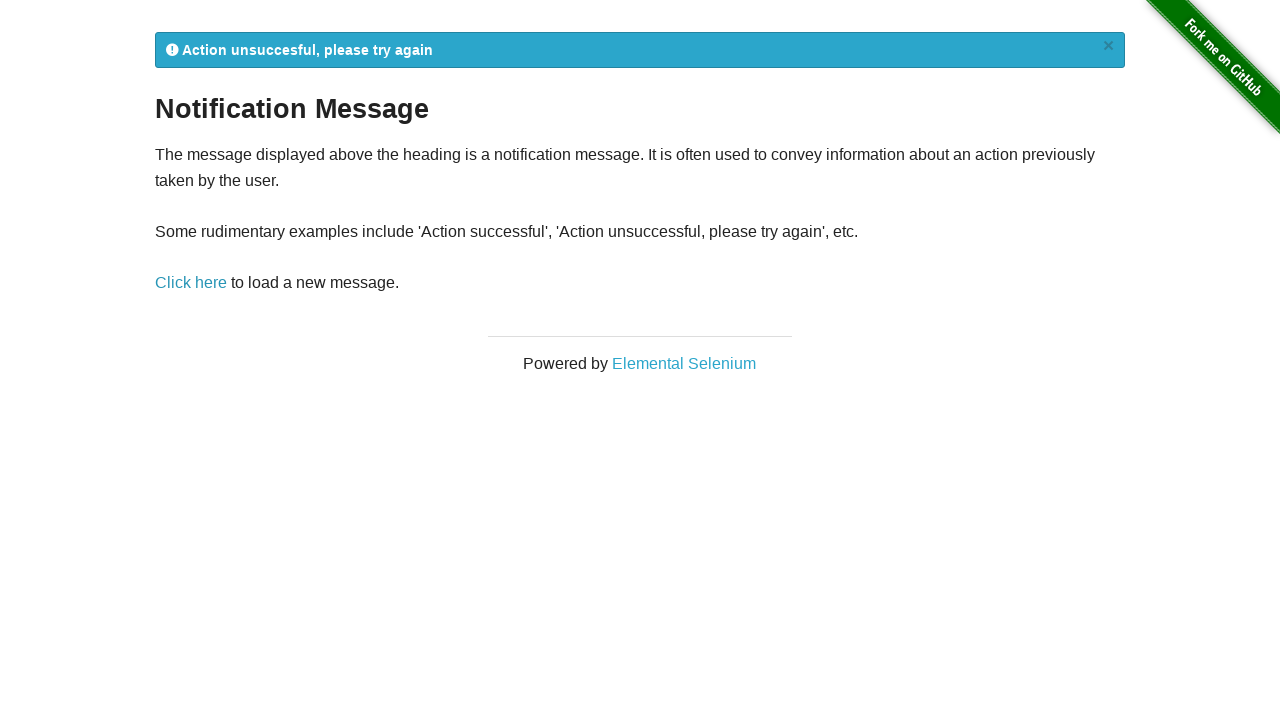

Waited for notification message to appear after reload
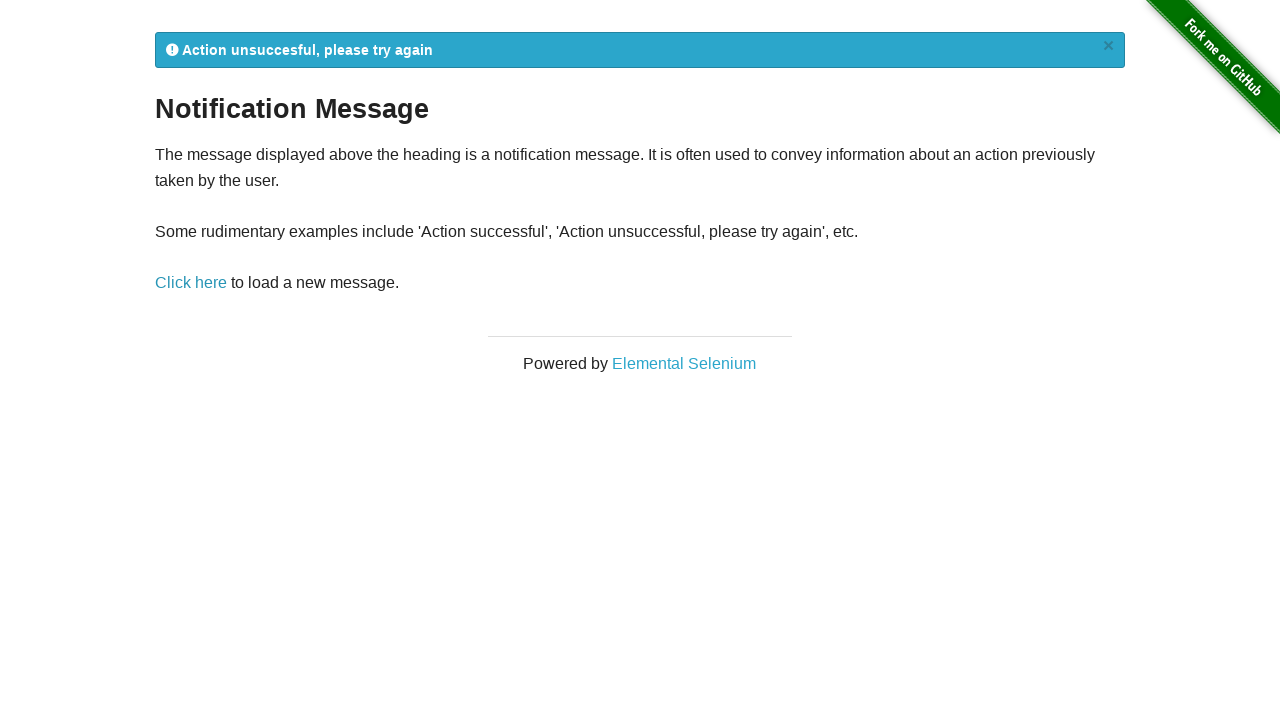

Retrieved updated notification message text after reload
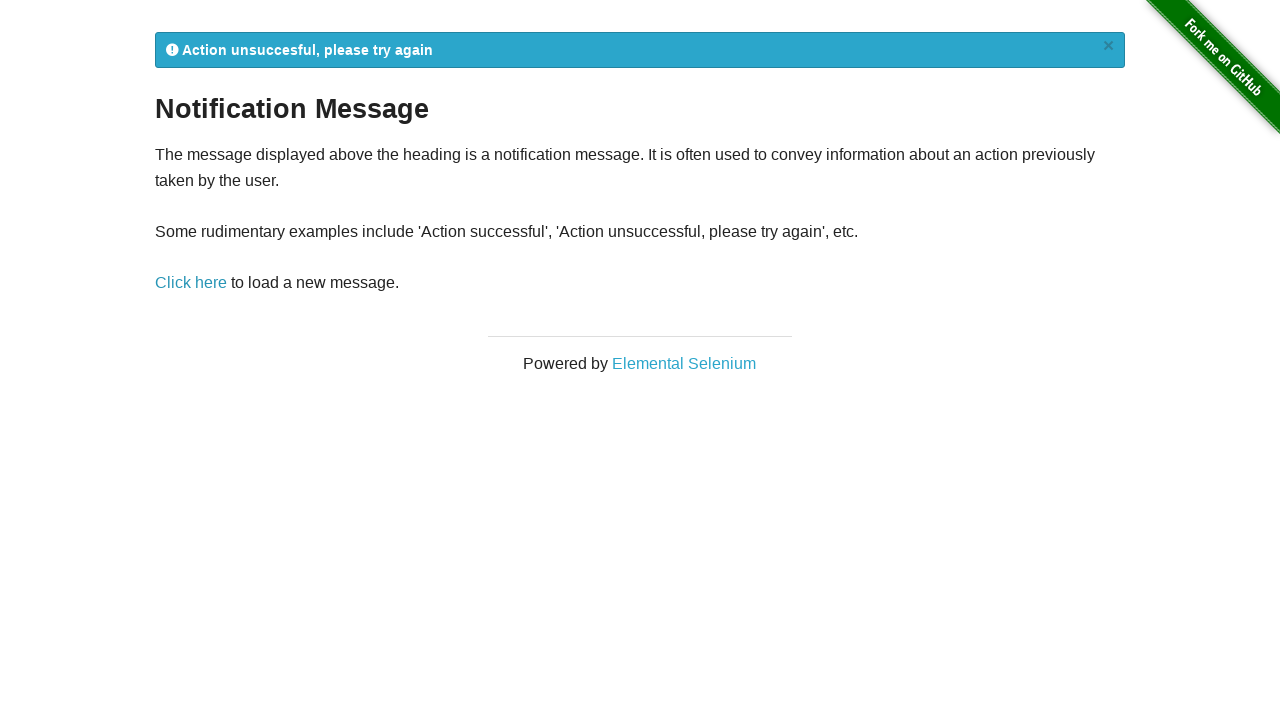

Clicked notification message link to reload (retry attempt 2) at (191, 283) on a[href='/notification_message']
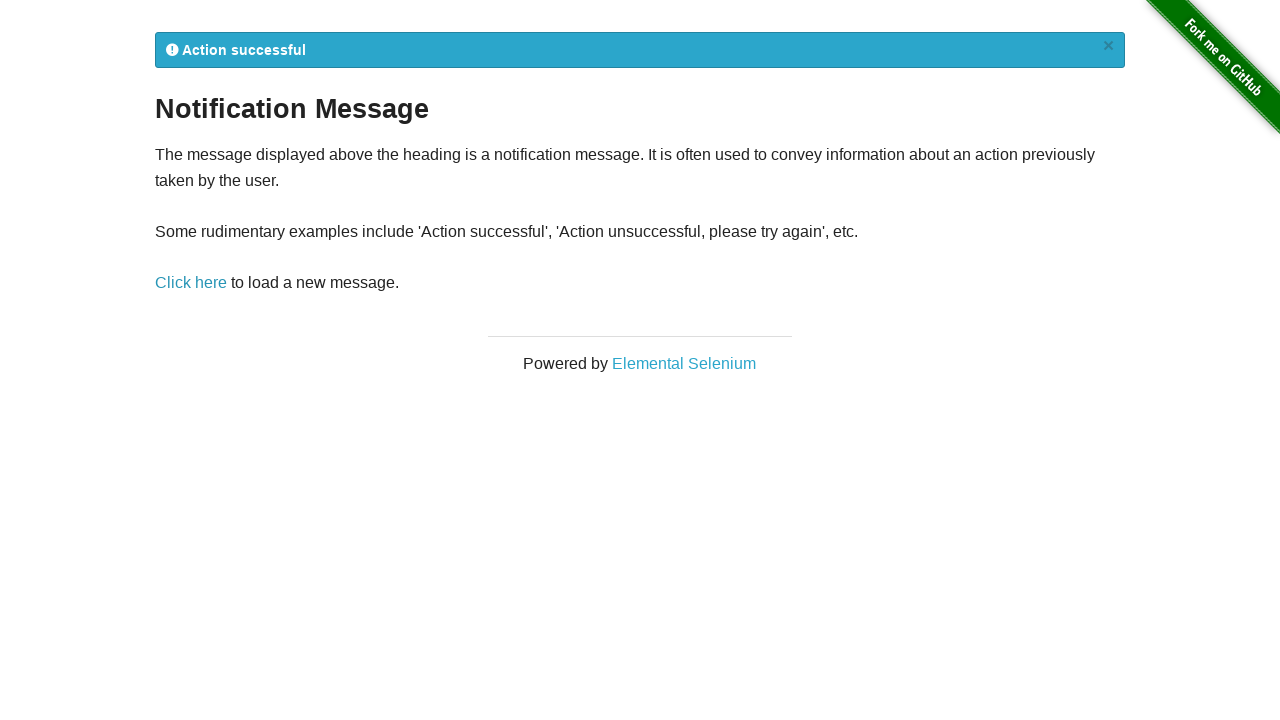

Waited for notification message to appear after reload
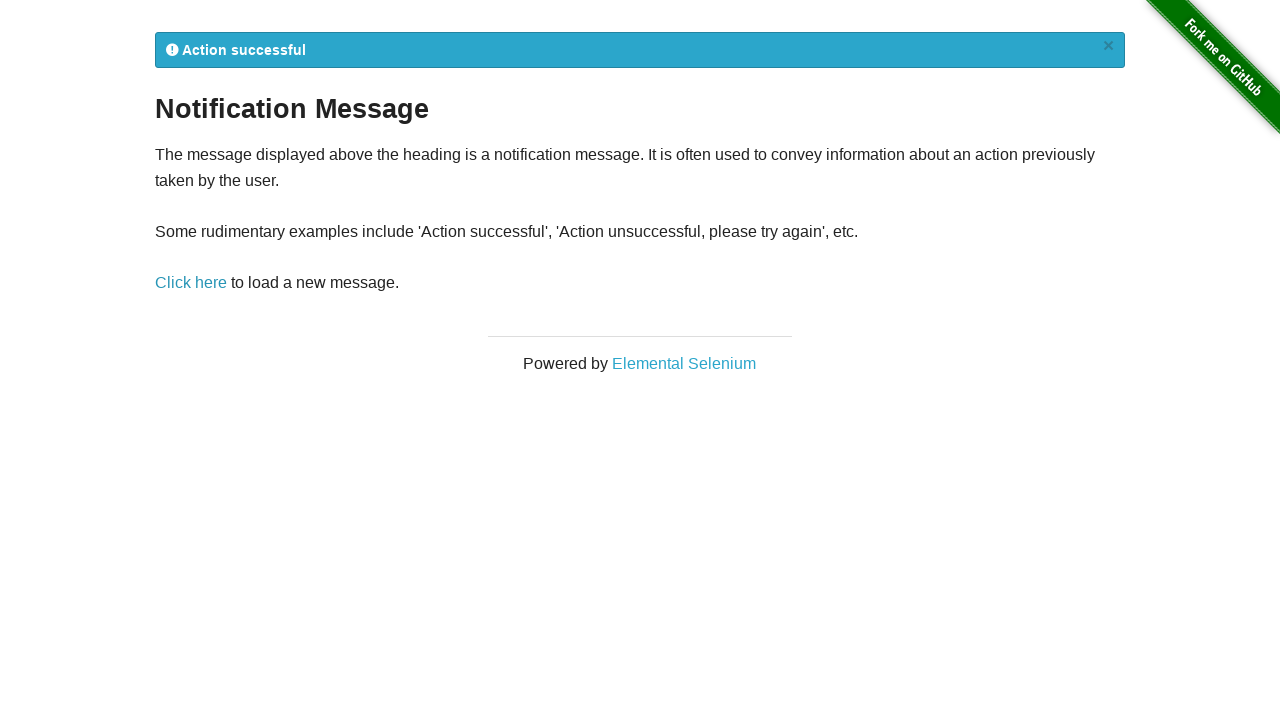

Retrieved updated notification message text after reload
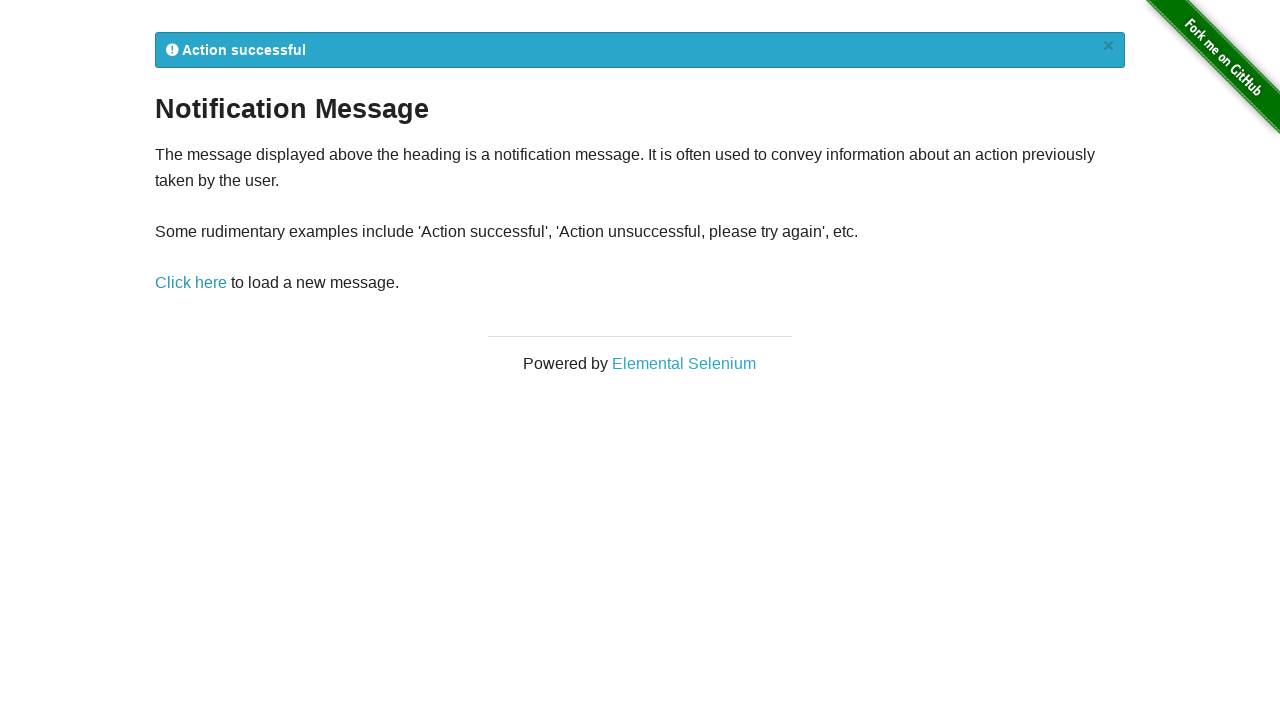

Asserted that notification message contains 'Action successful'
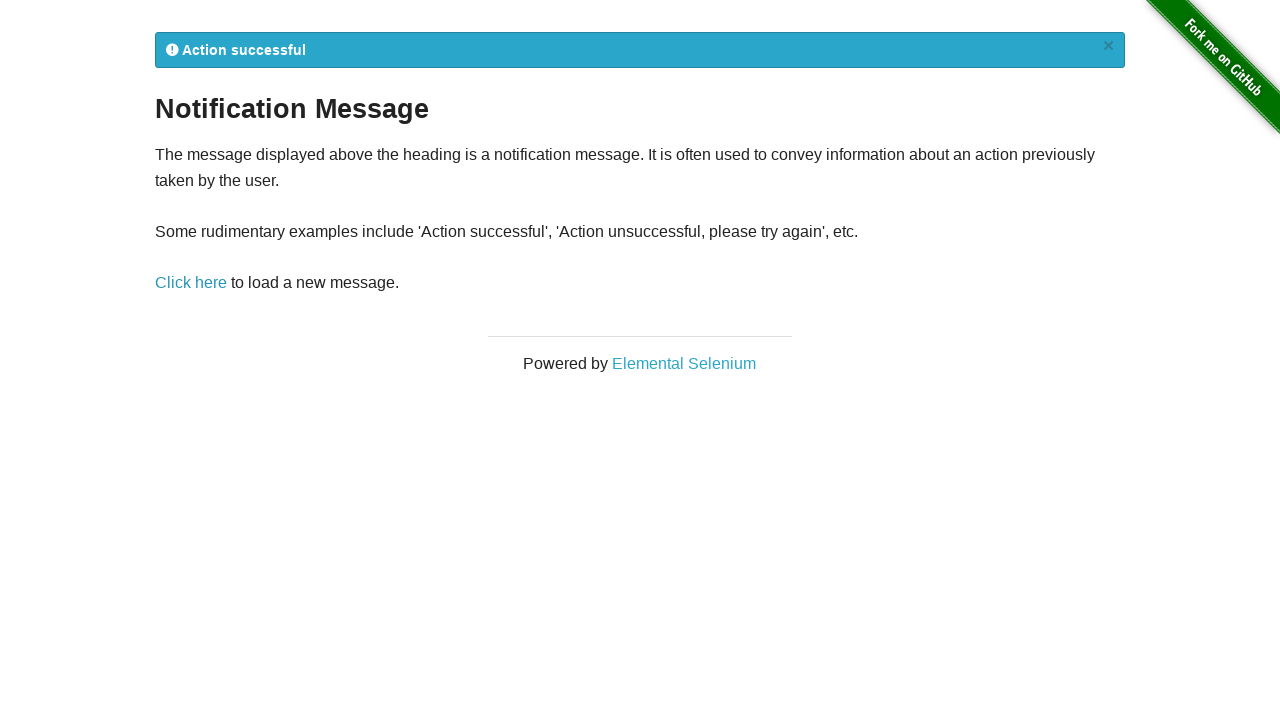

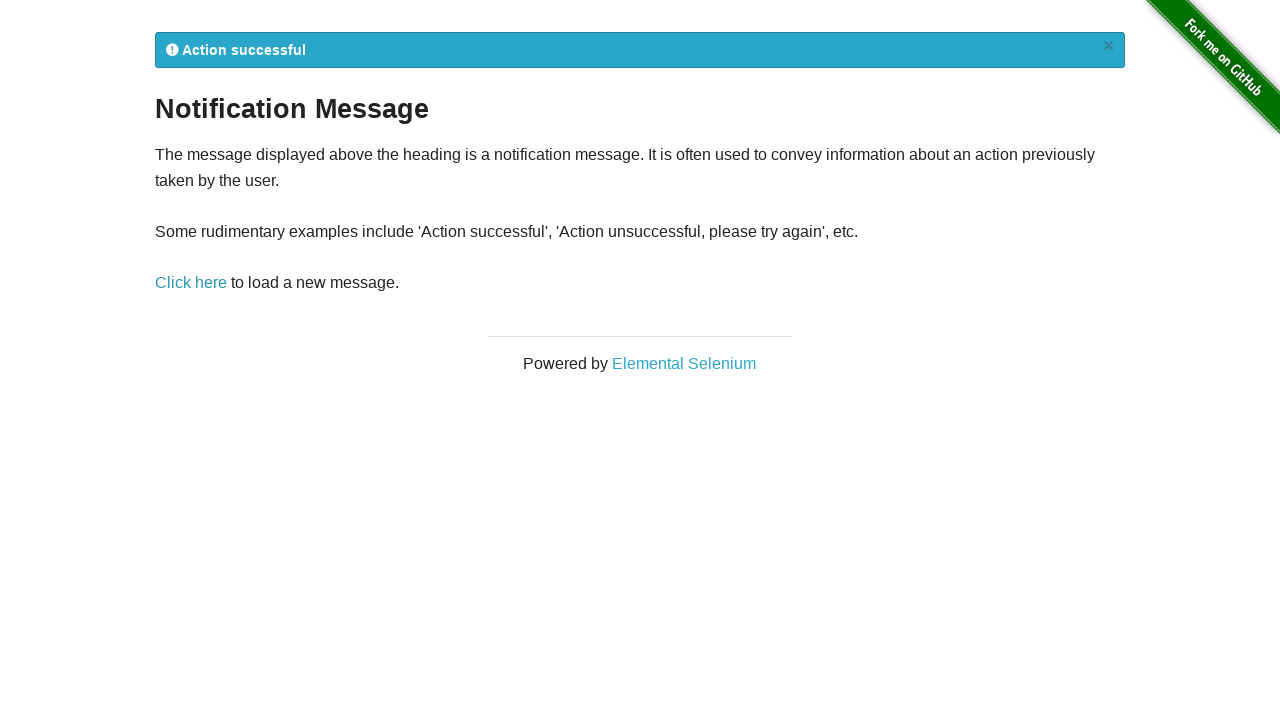